Tests adding a weather station by filling out a form with station details including ID, name, elevation, latitude, and longitude coordinates

Starting URL: https://courses.academti.com/chatbot/weather-stations/add

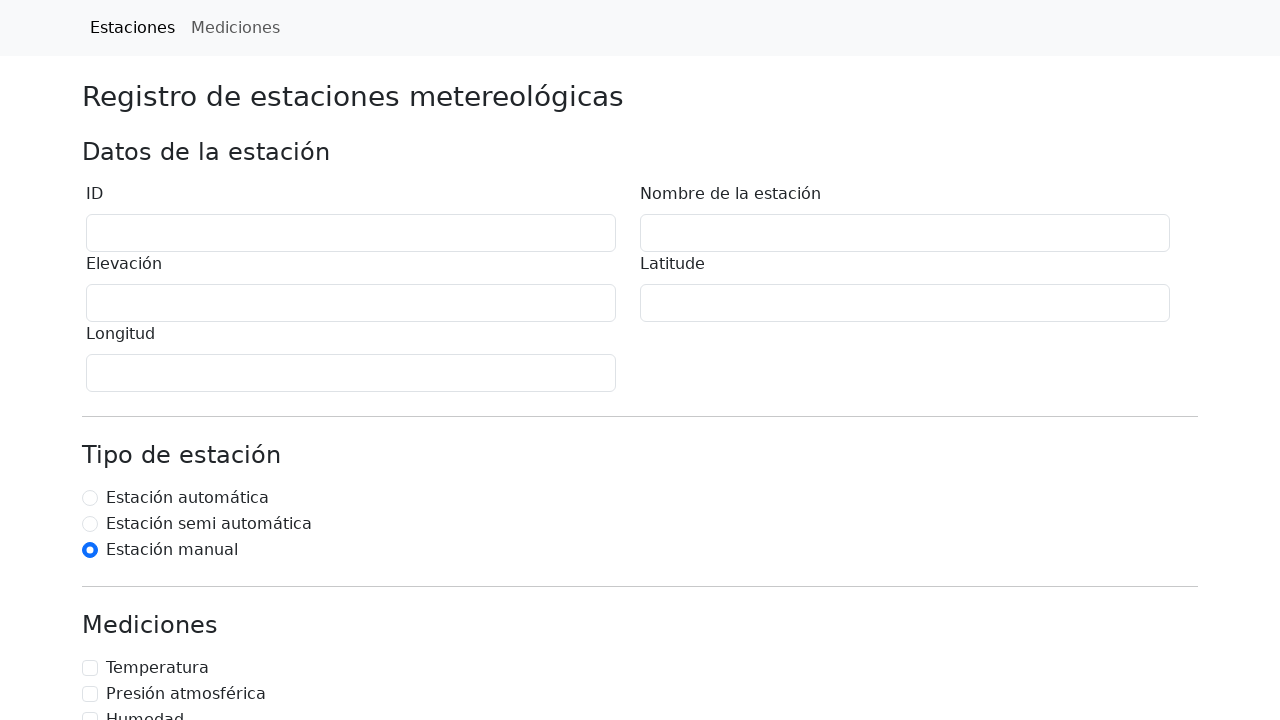

Filled station ID field with 'AGM00060580' on #stationId
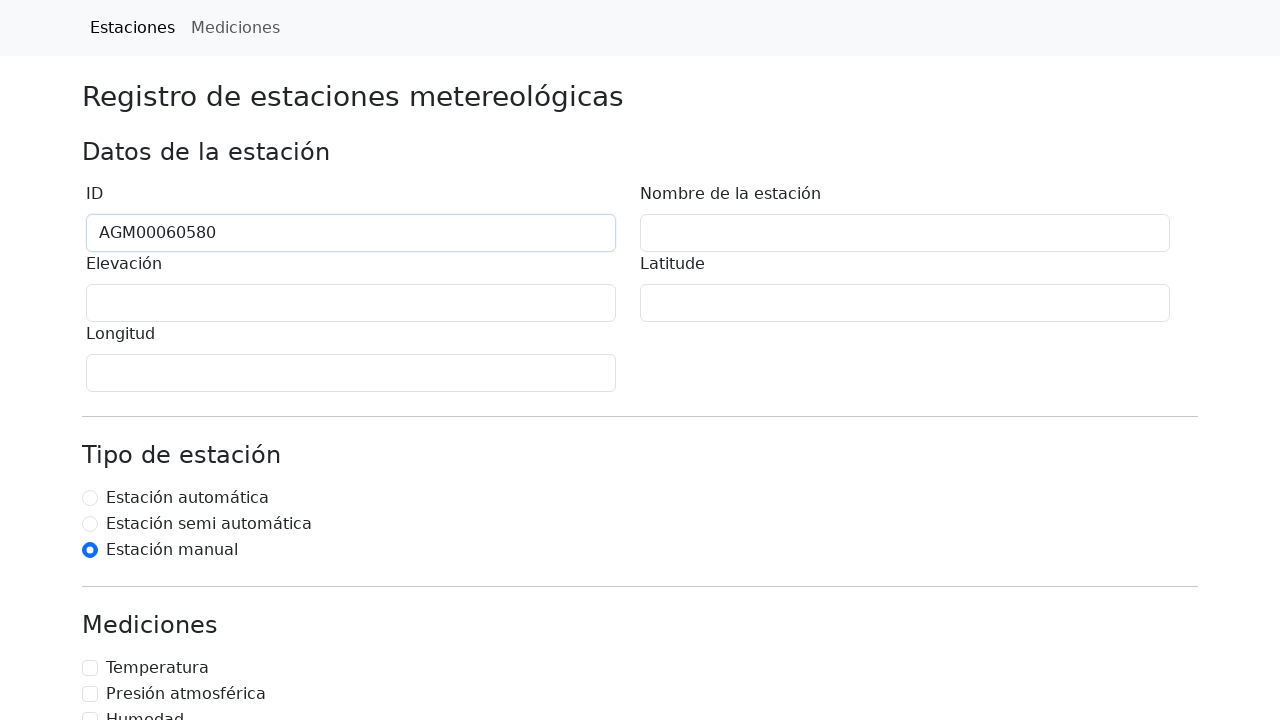

Filled station name field with 'OUARGLA' on input[name='stationName']
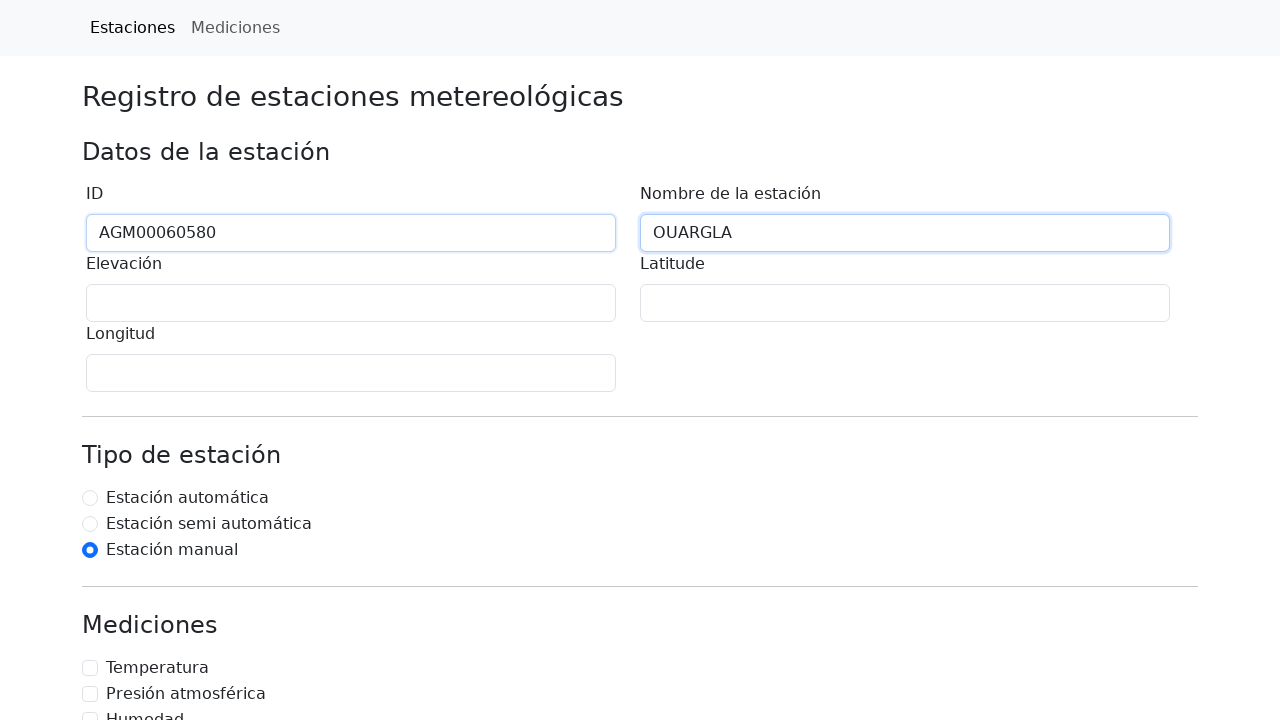

Filled elevation field with '150' on .number
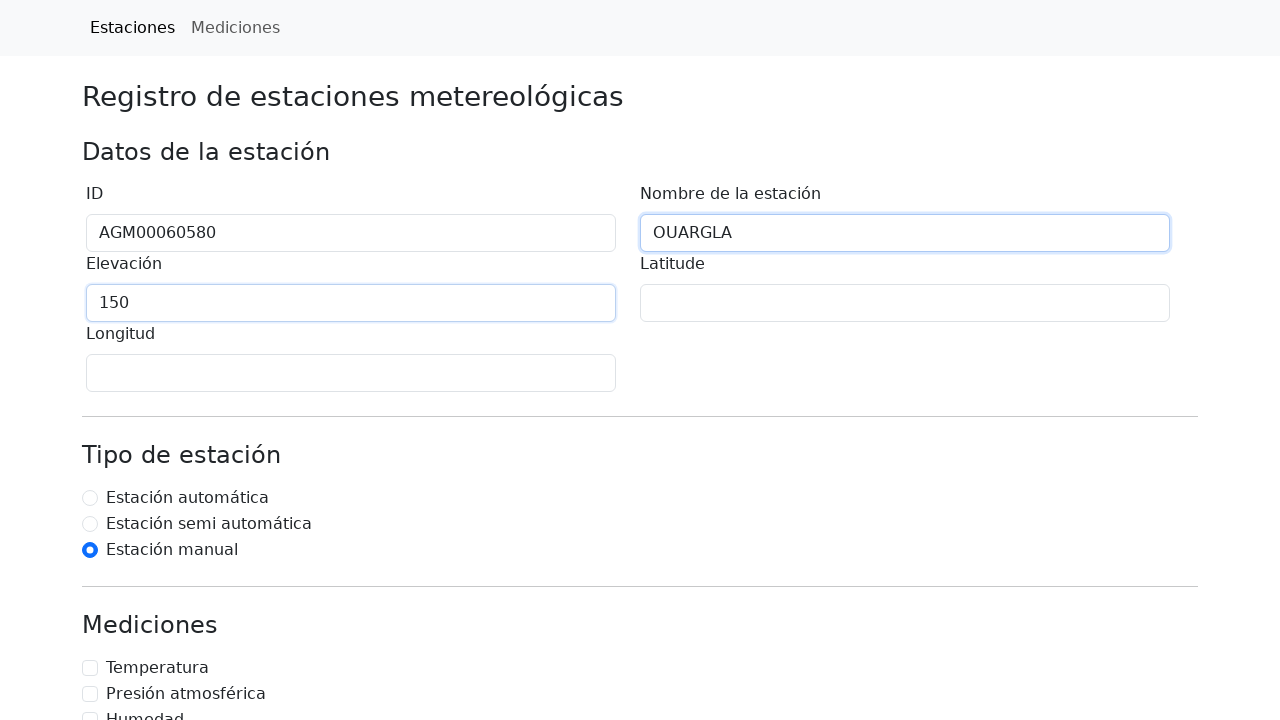

Filled latitude coordinate field with '31.917' on .coordinate >> nth=0
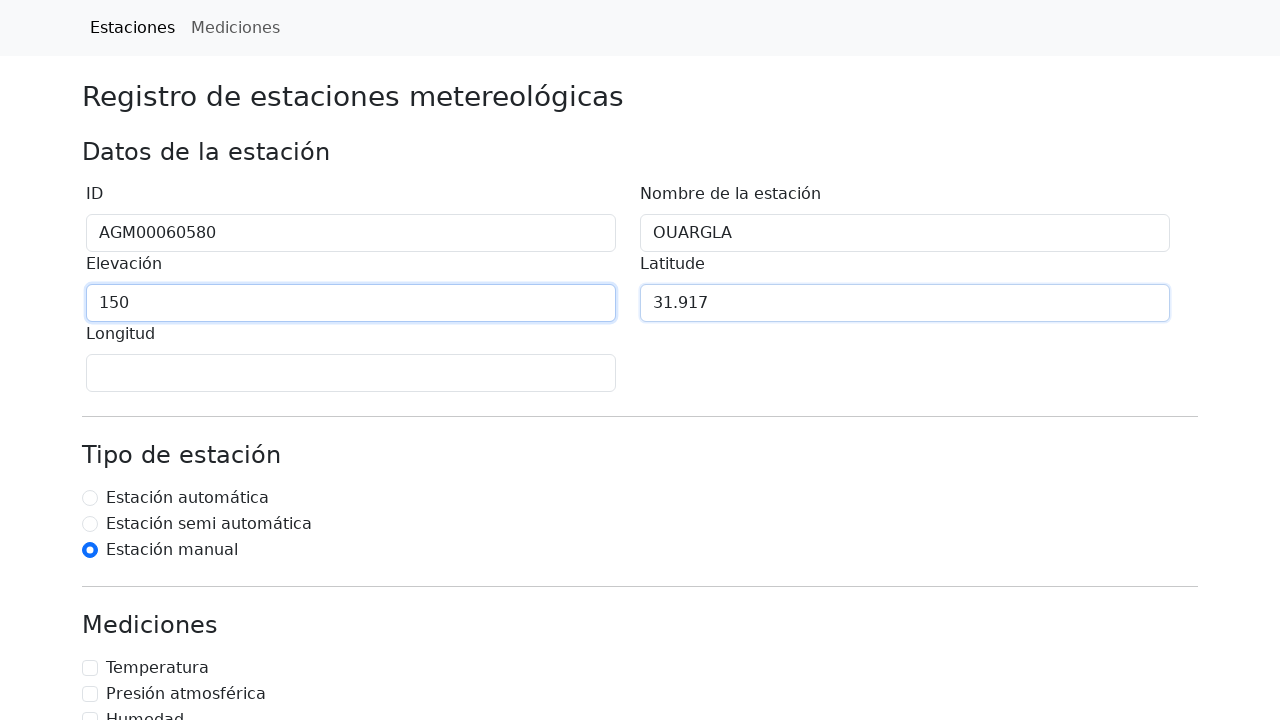

Filled longitude coordinate field with '5.413' on .coordinate >> nth=1
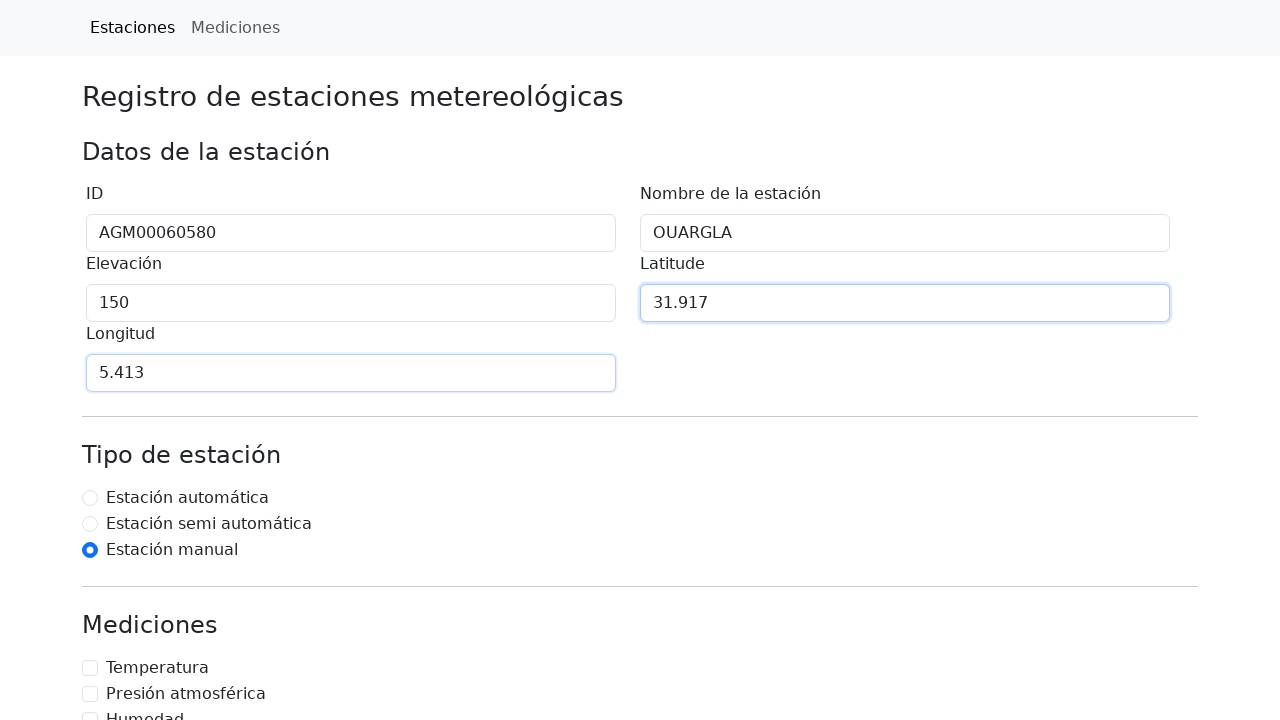

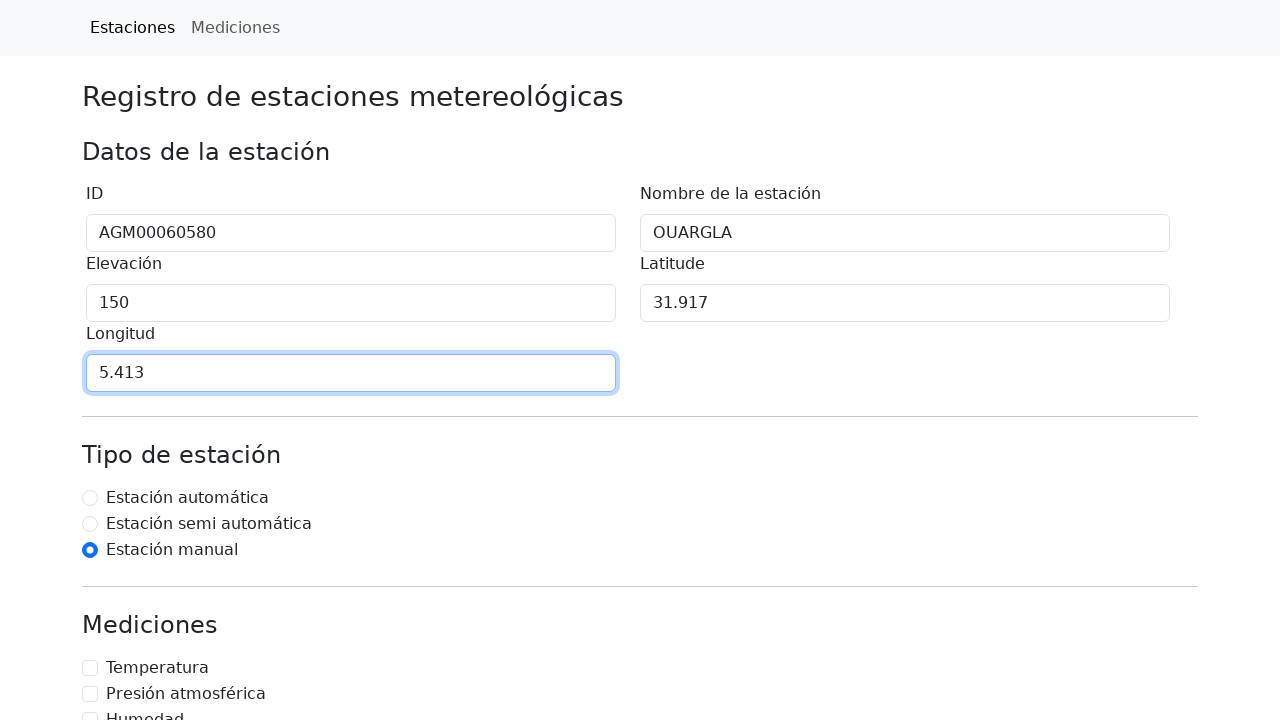